Tests dropdown selection functionality by selecting options from a currency dropdown using three different methods: by index, by value, and by visible text.

Starting URL: https://rahulshettyacademy.com/dropdownsPractise/

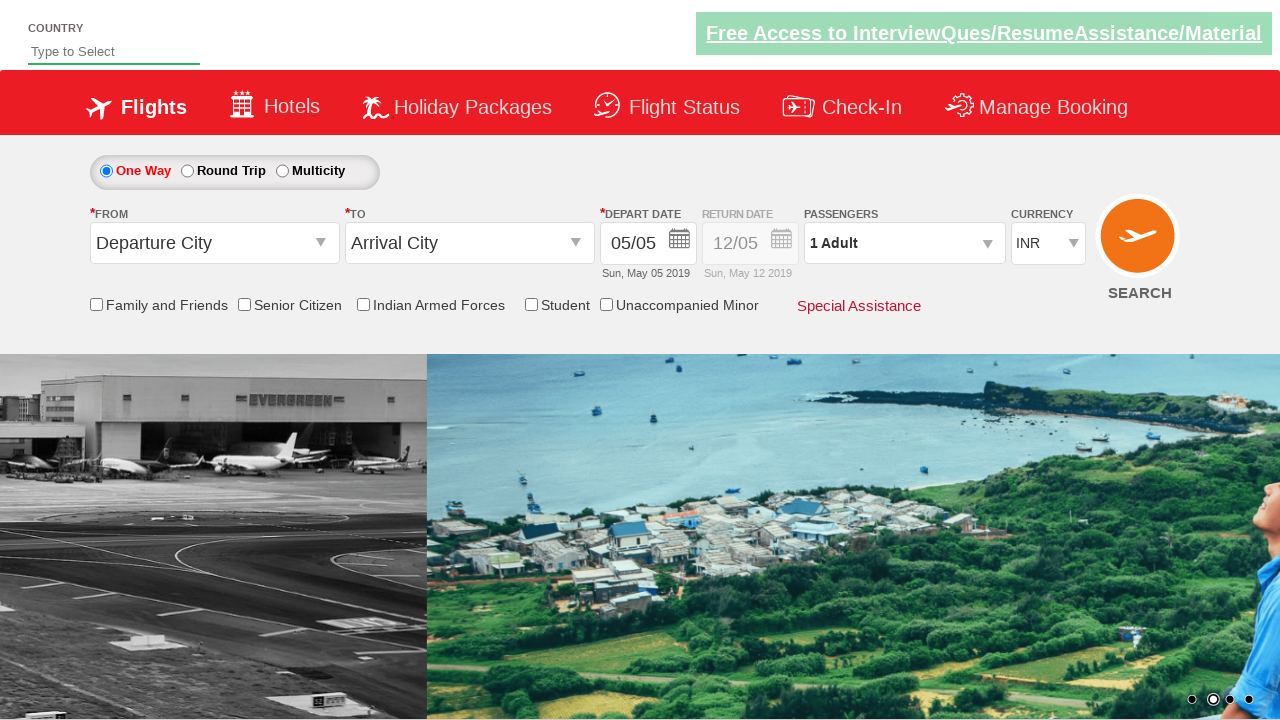

Selected dropdown option by index 2 on select#ctl00_mainContent_DropDownListCurrency
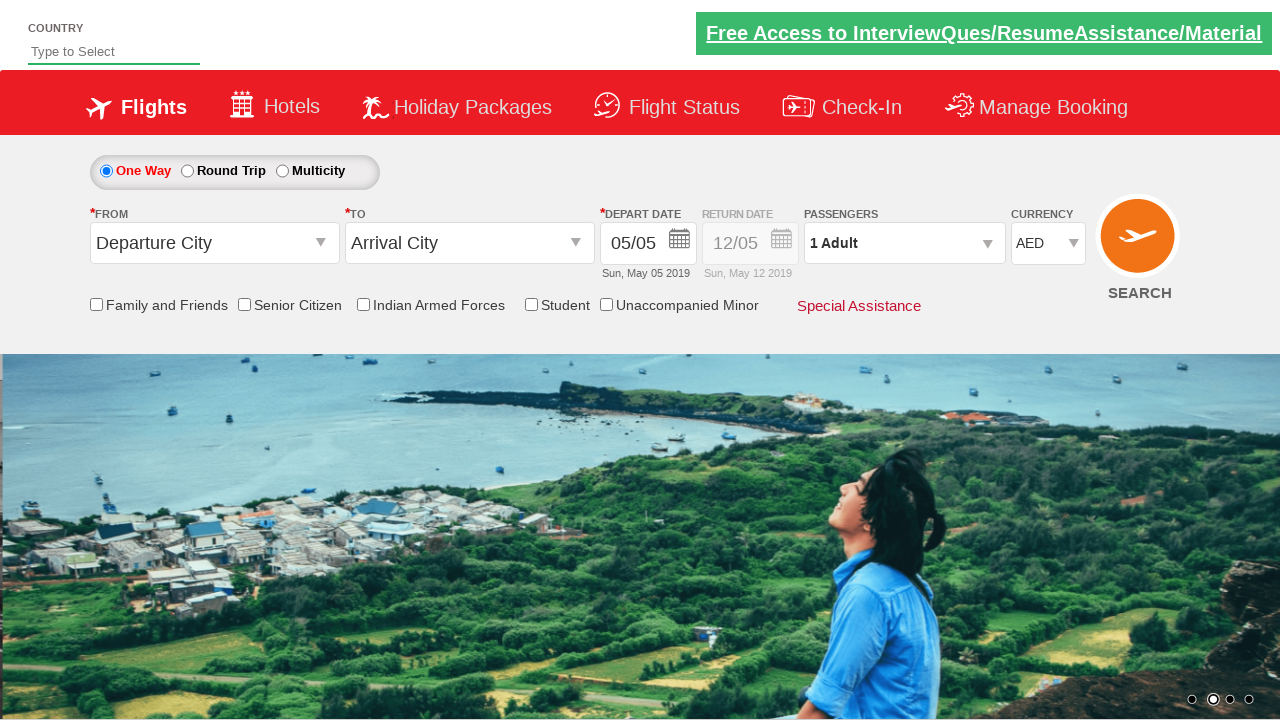

Selected dropdown option by value 'USD' on select#ctl00_mainContent_DropDownListCurrency
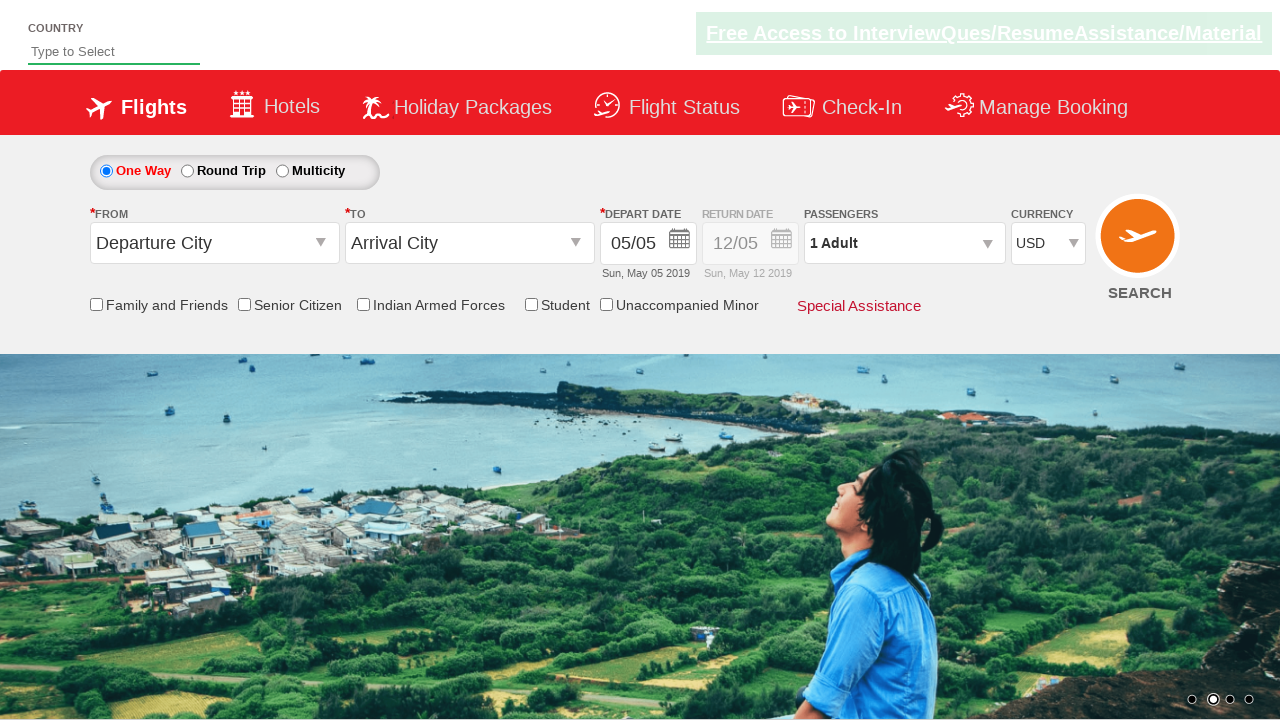

Selected dropdown option by visible text 'INR' on select#ctl00_mainContent_DropDownListCurrency
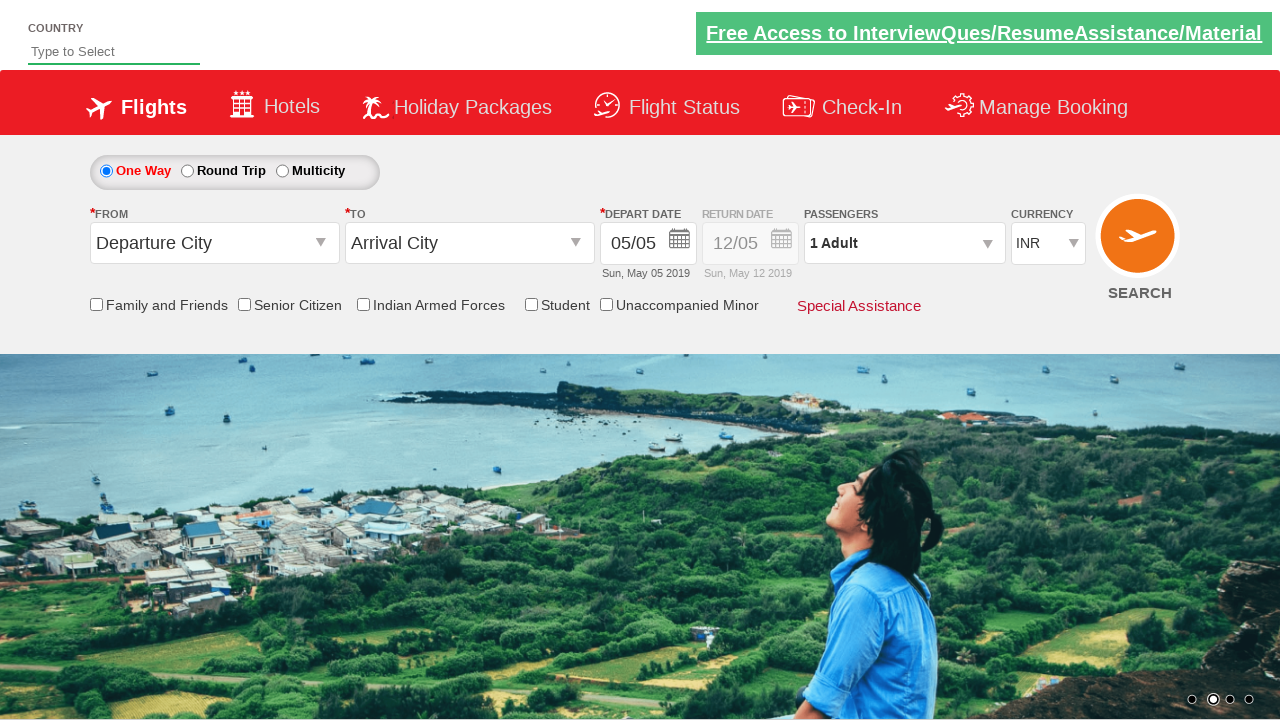

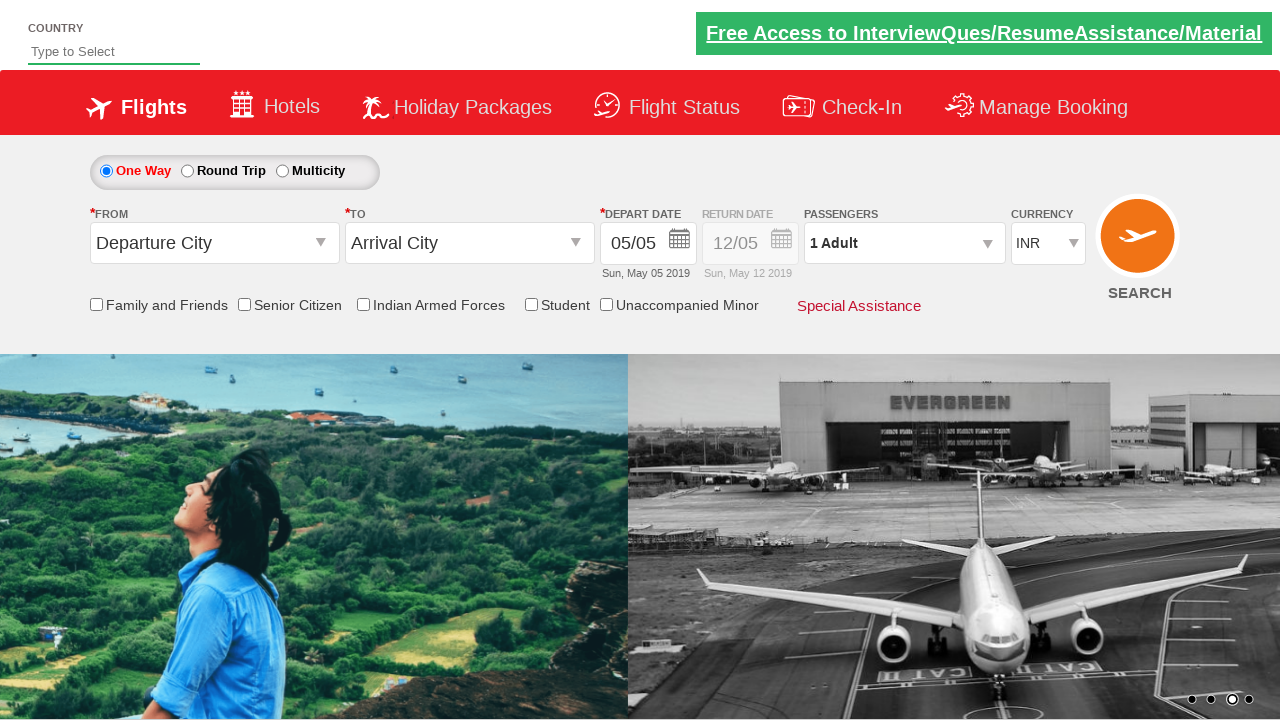